Tests navigation from the manager page back to the home page by clicking the Home button and verifying the Bank Manager Login button appears.

Starting URL: https://www.globalsqa.com/angularJs-protractor/BankingProject/#/manager

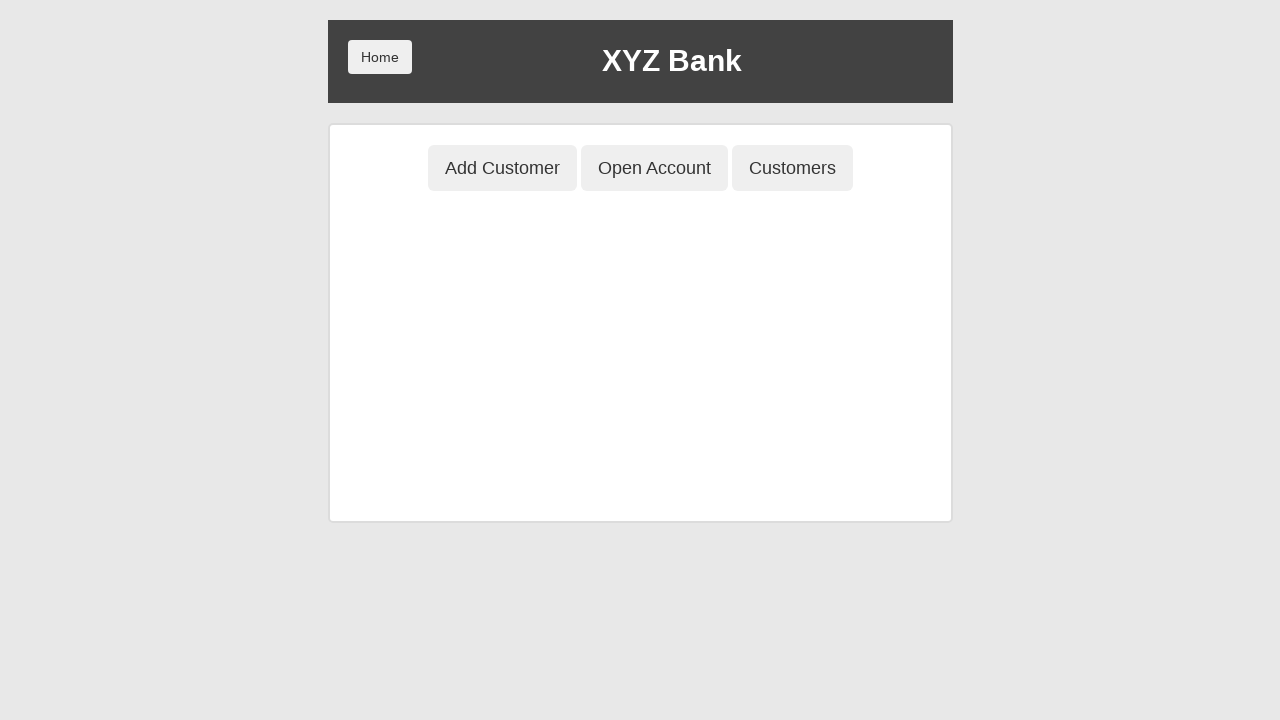

Clicked Home button to navigate back from manager page at (380, 57) on xpath=//div/div/div[1]/button[1]
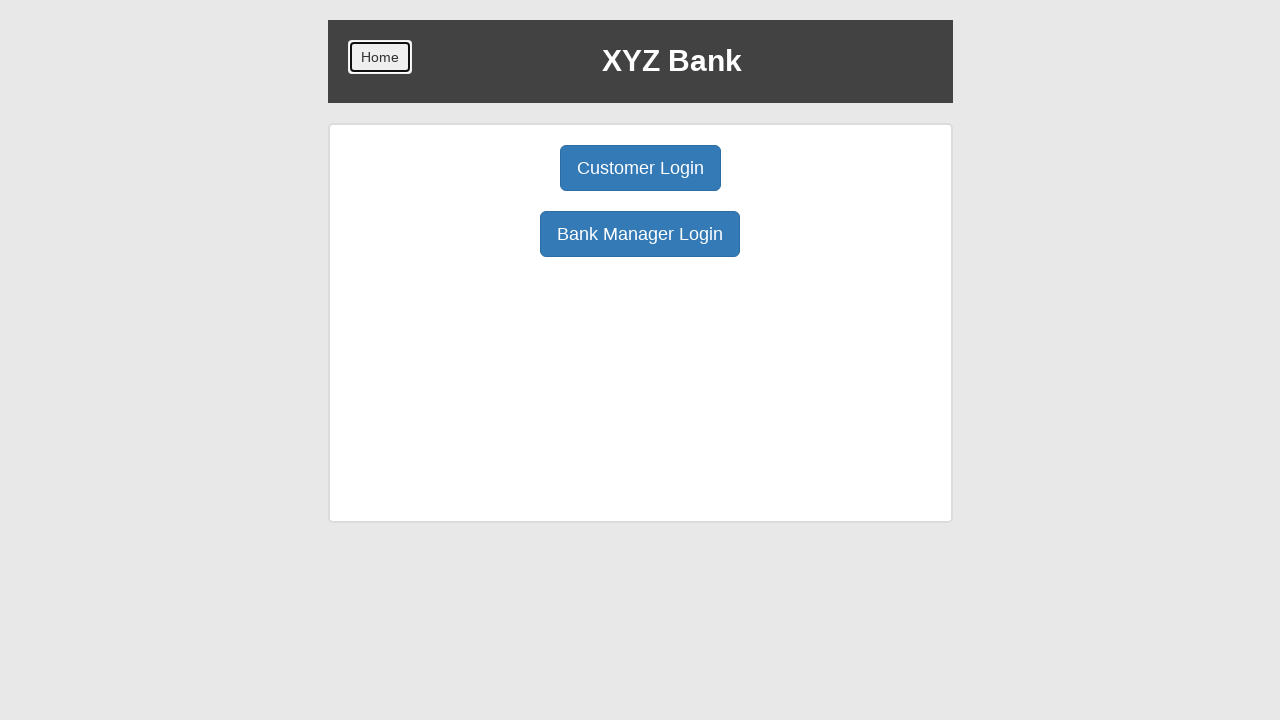

Bank Manager Login button became visible
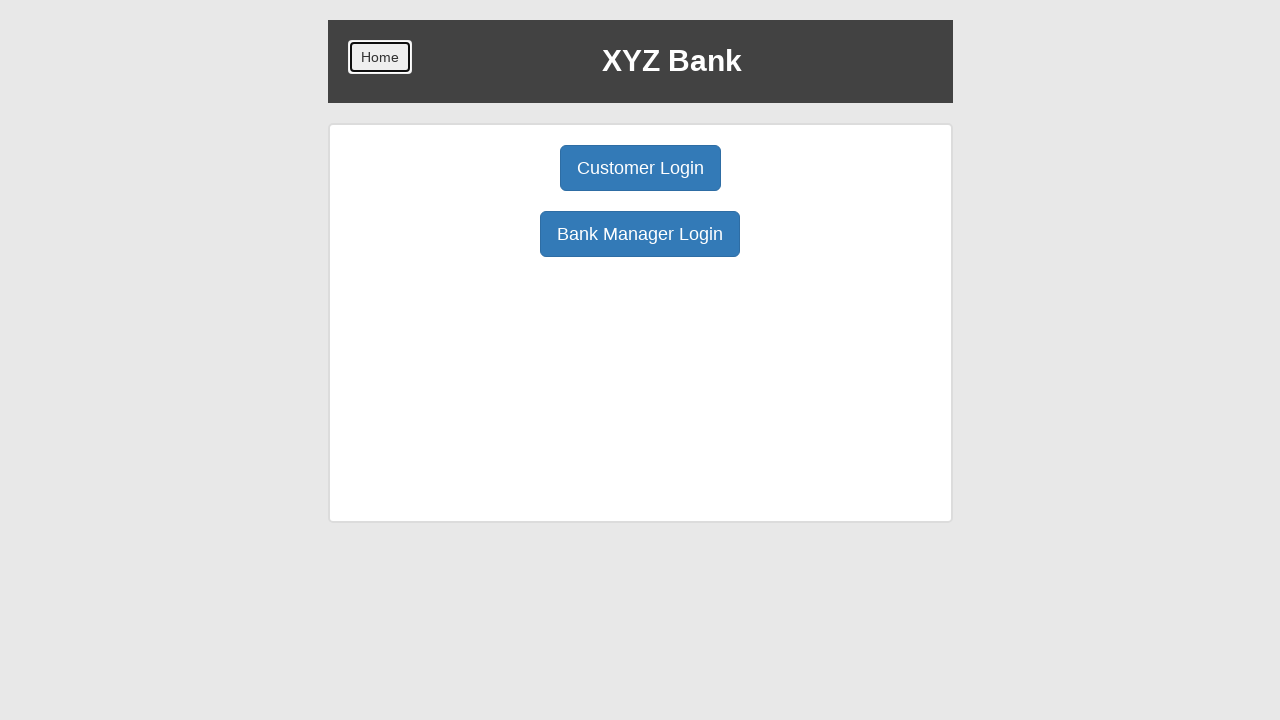

Verified Bank Manager Login button text is correct
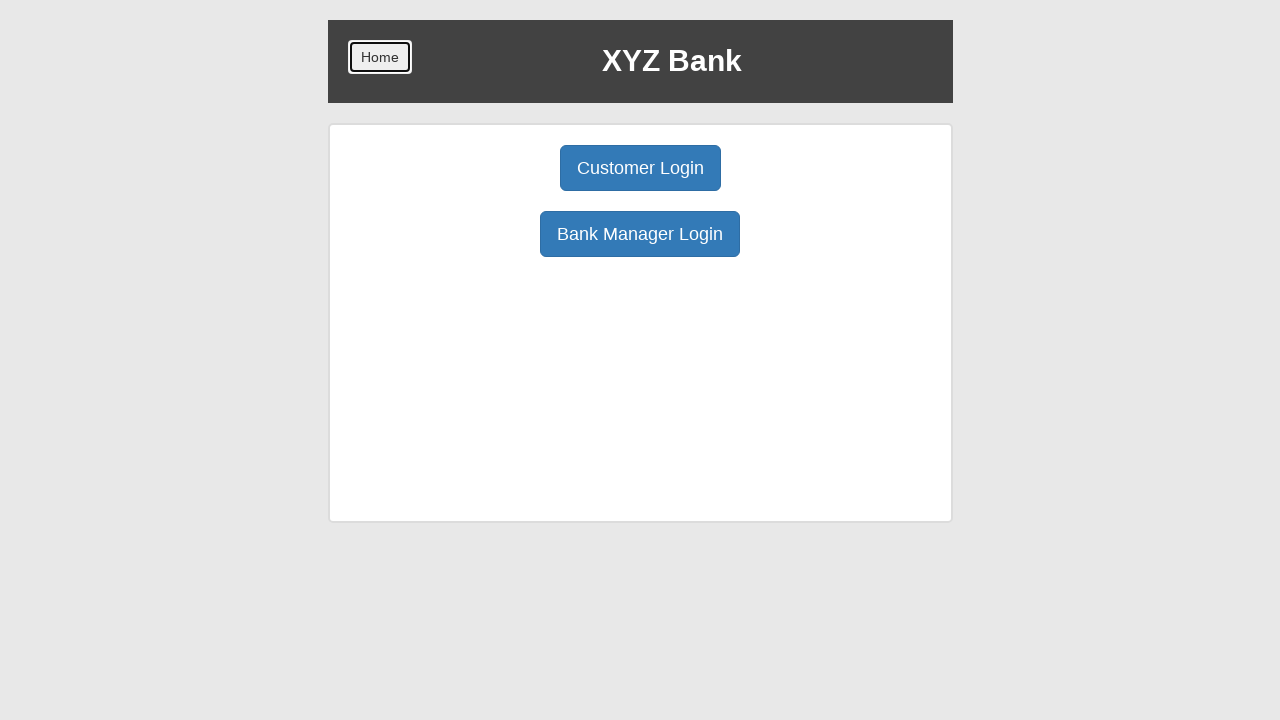

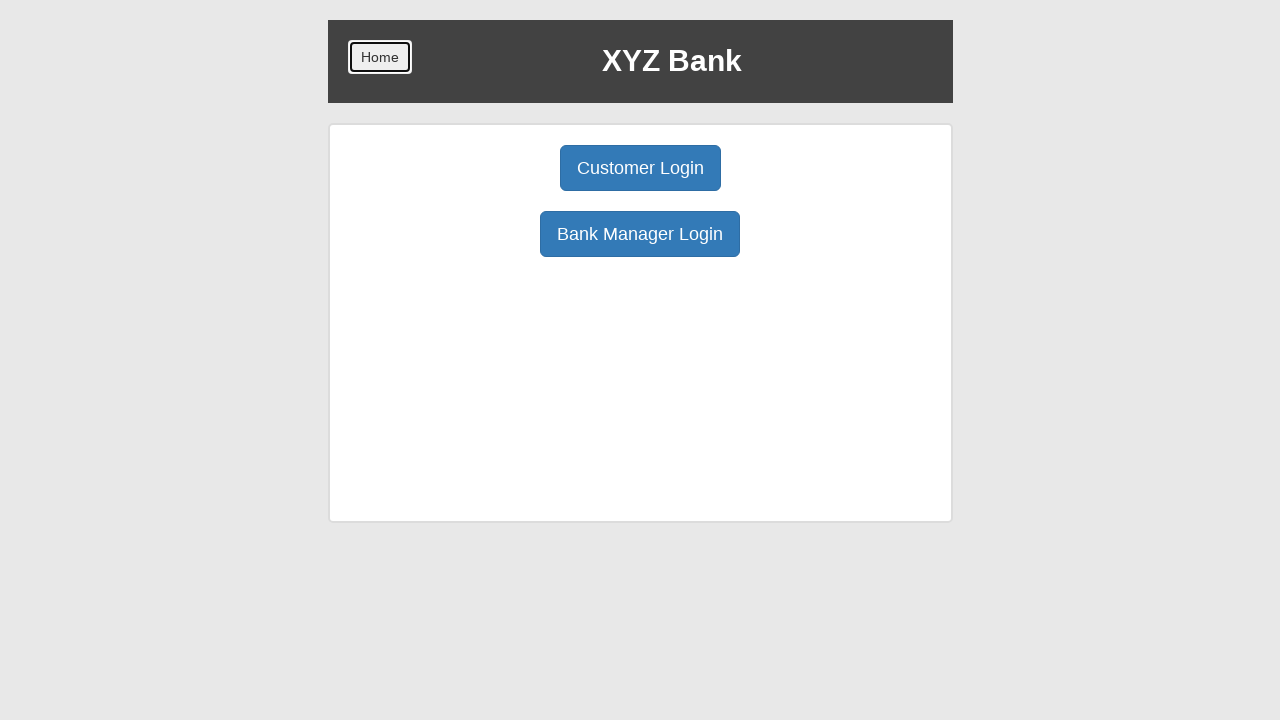